Tests sending text to a JavaScript prompt by clicking the third alert button, verifying the prompt text, entering "Hello World", accepting it, and verifying the result.

Starting URL: https://testcenter.techproeducation.com/index.php?page=javascript-alerts

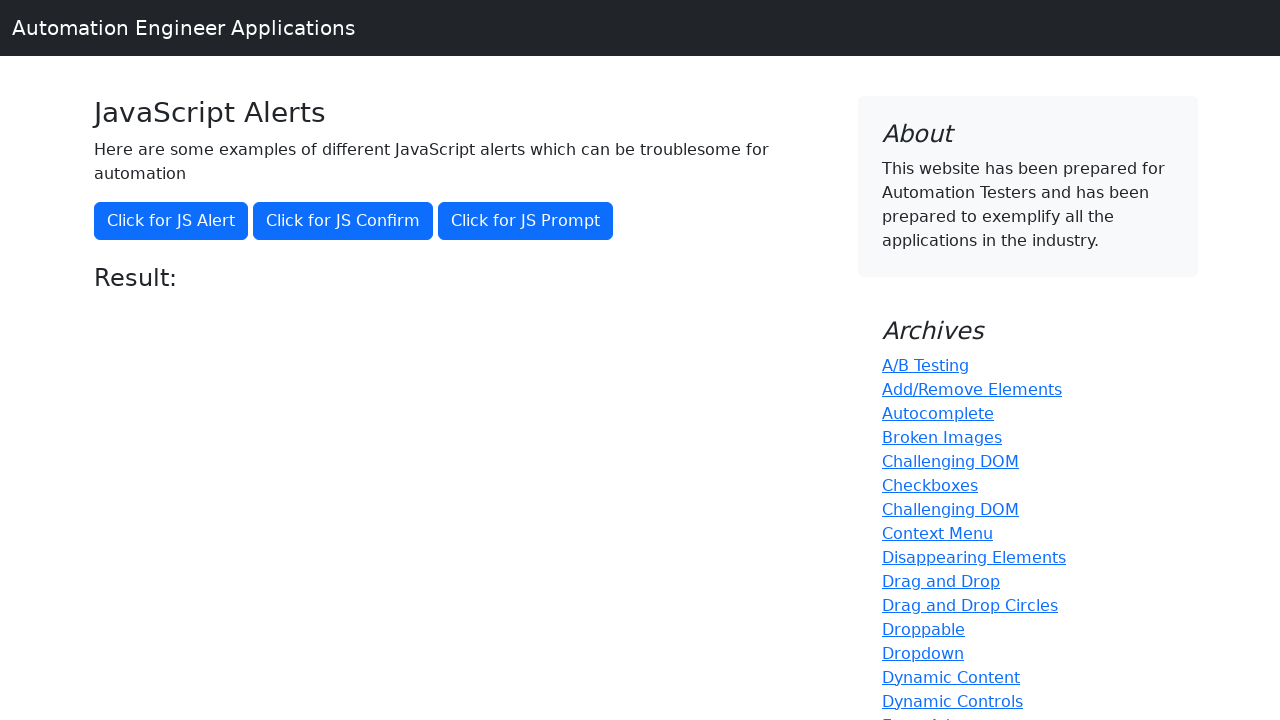

Set up dialog handler to accept prompt and enter 'Hello World'
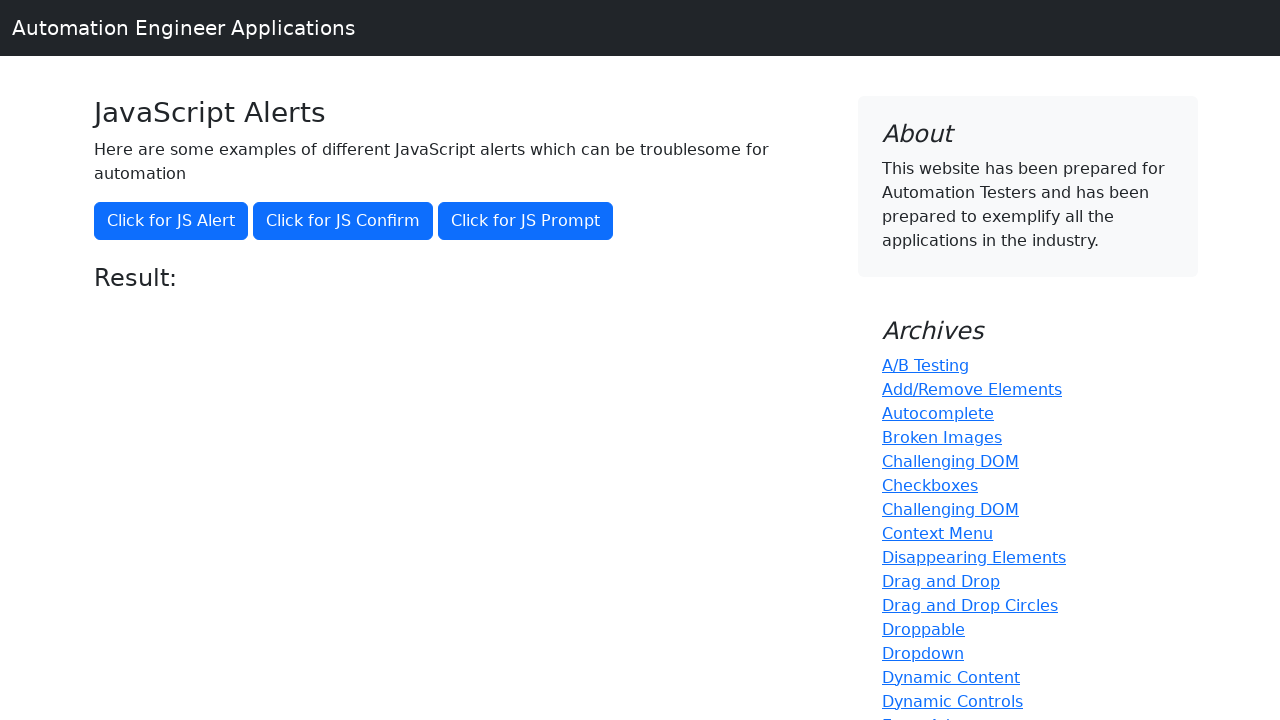

Clicked the third alert button to trigger JavaScript prompt at (526, 221) on xpath=//button[@onclick='jsPrompt()']
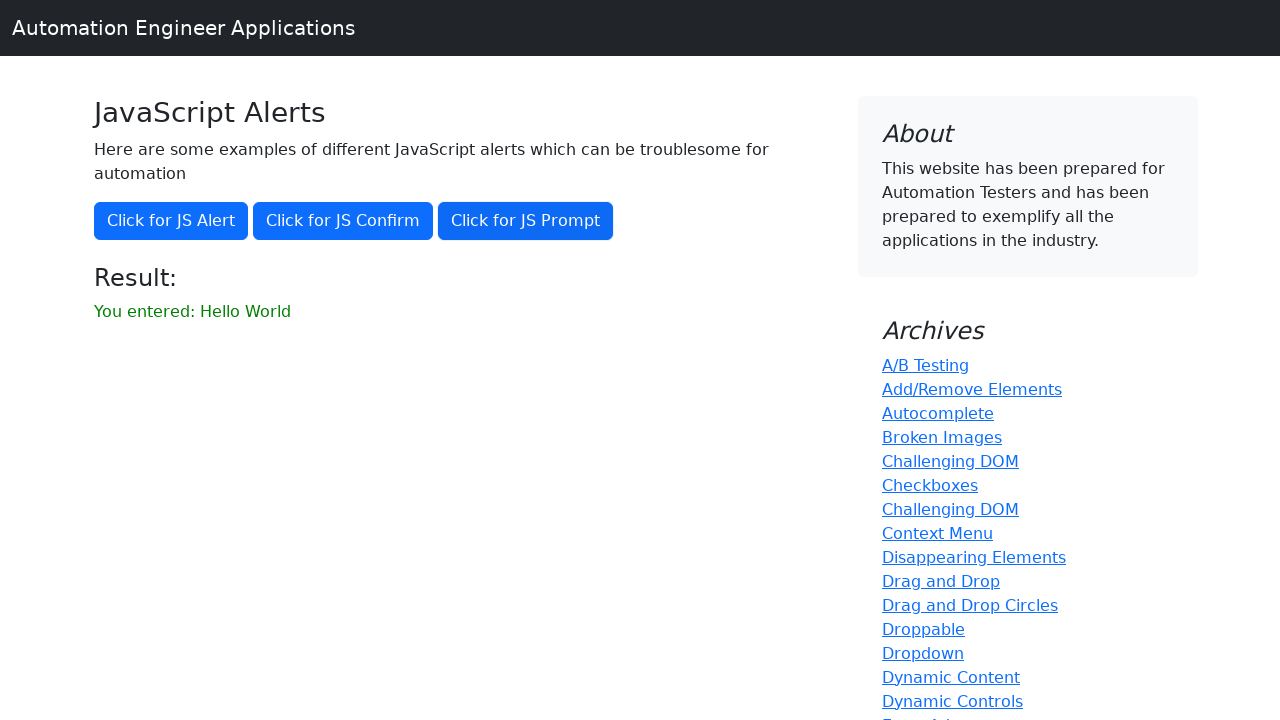

Result element loaded on page
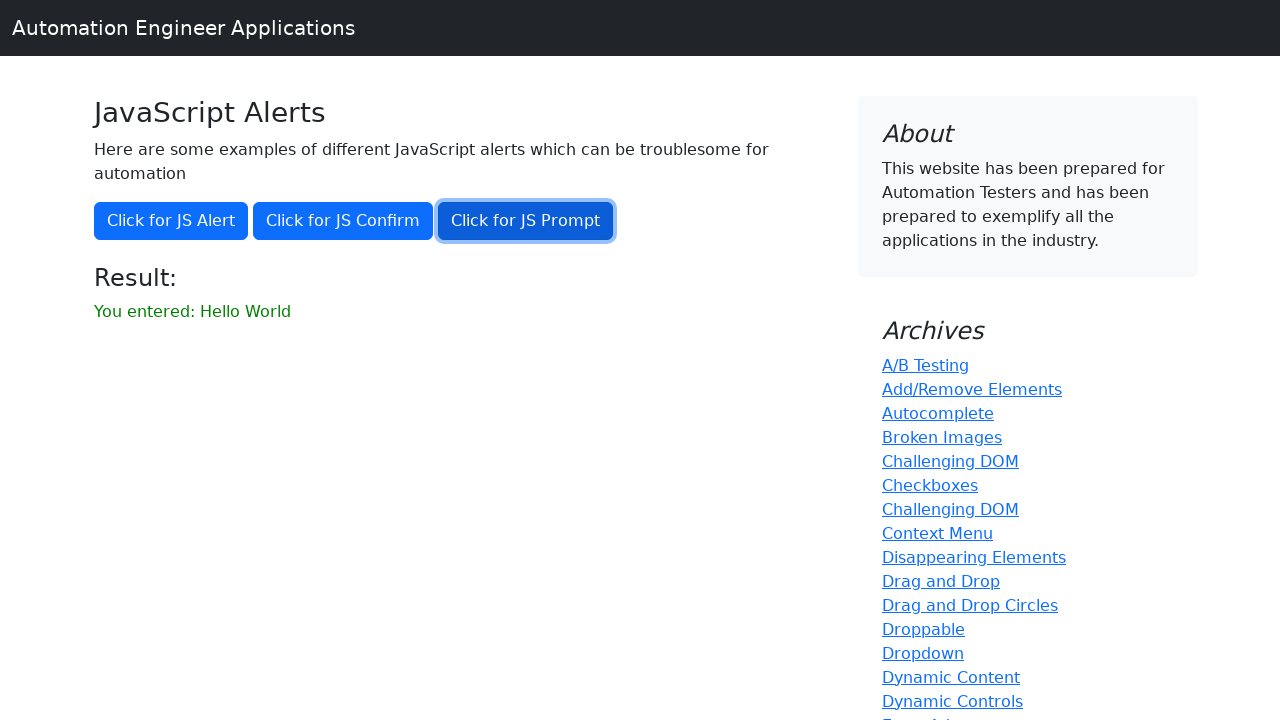

Retrieved result text from page
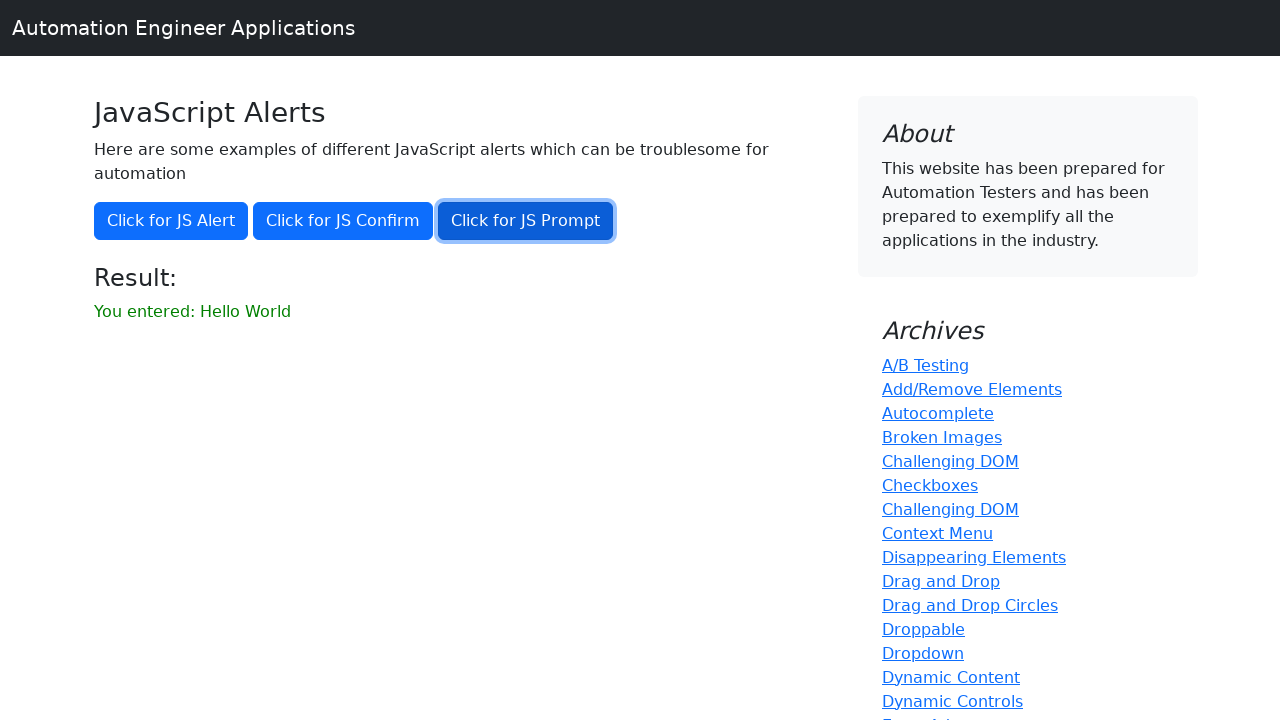

Verified result text matches expected value 'You entered: Hello World'
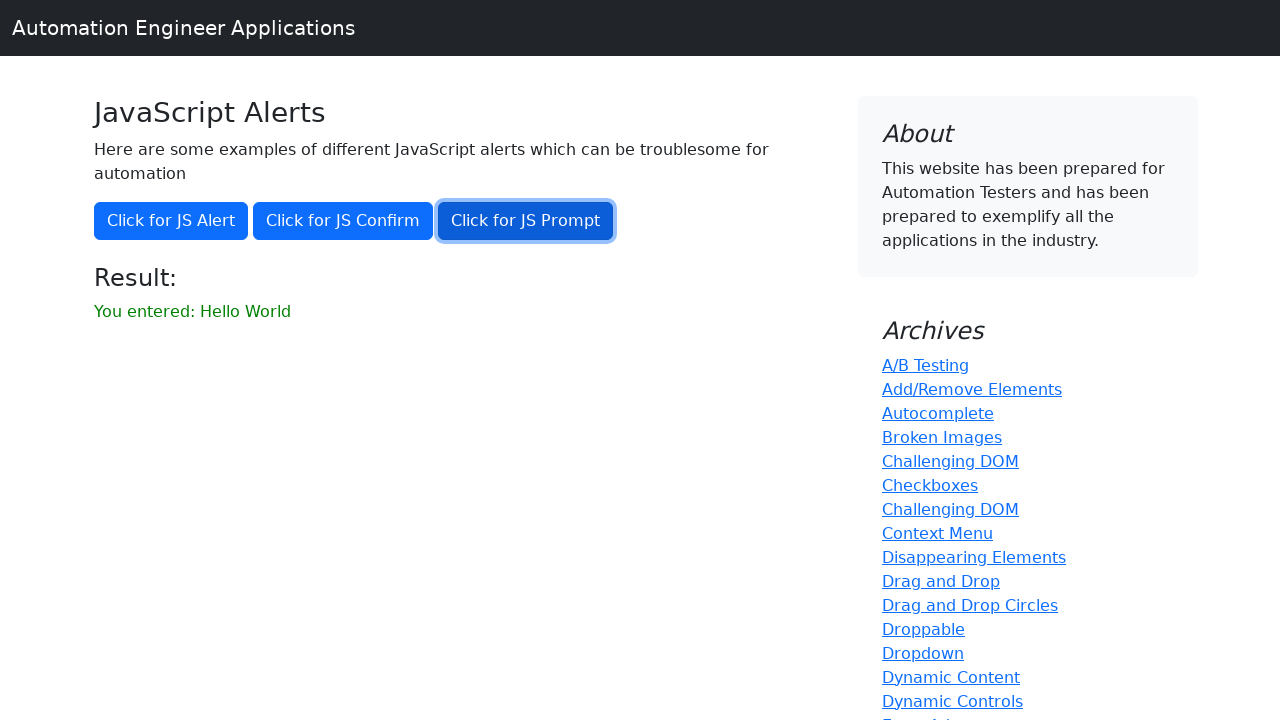

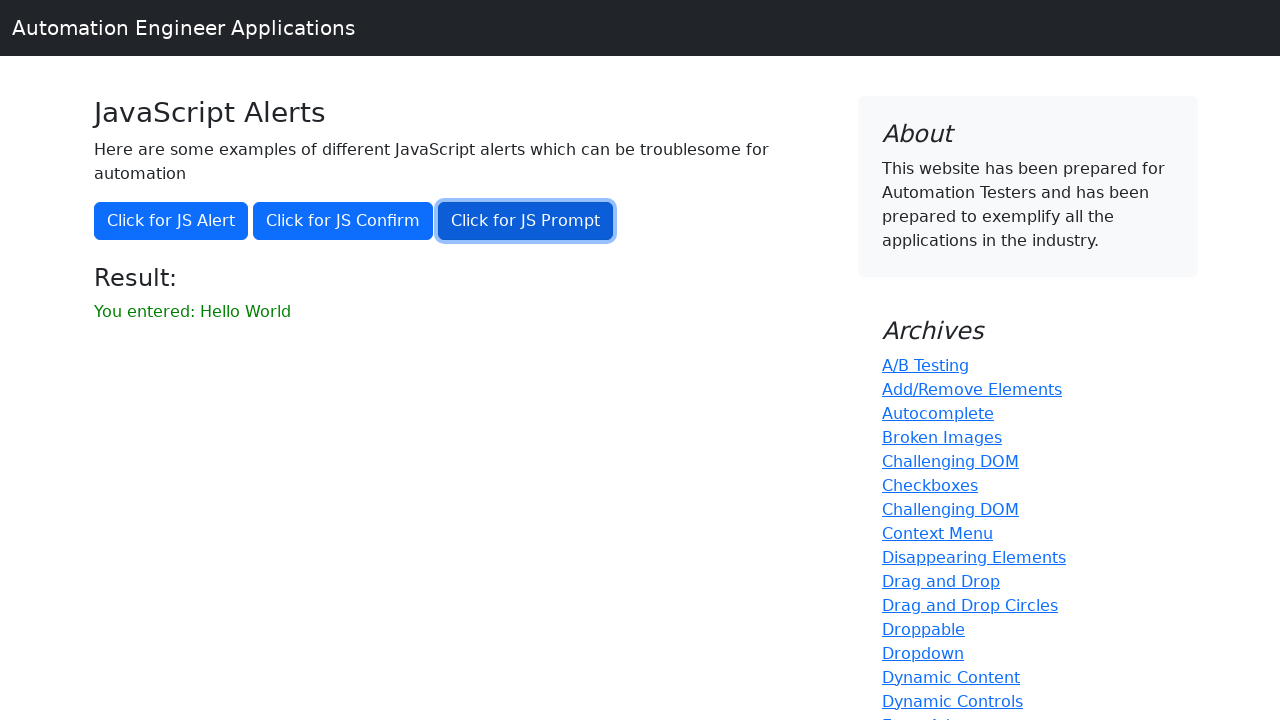